Tests dropdown selection functionality by selecting options using different methods (by text, by index, and by value) on multiple dropdown menus

Starting URL: https://practice.cydeo.com/dropdown

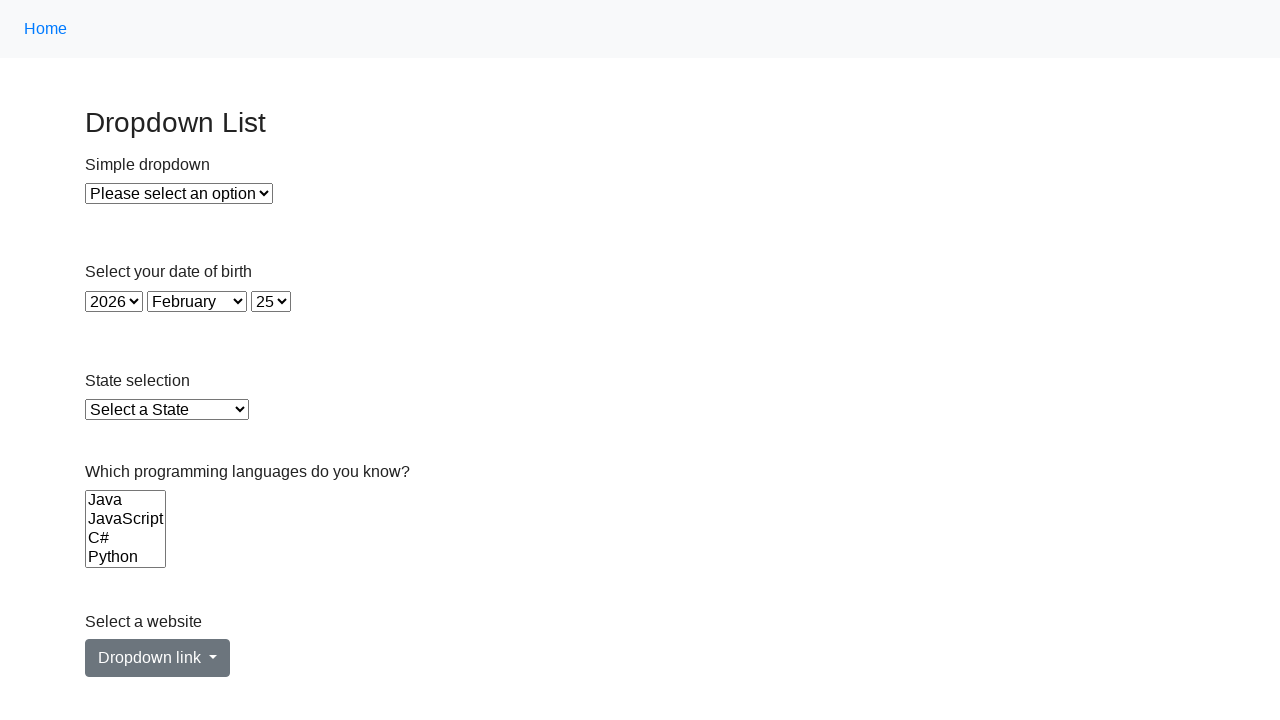

Retrieved initial selected option text from simple dropdown
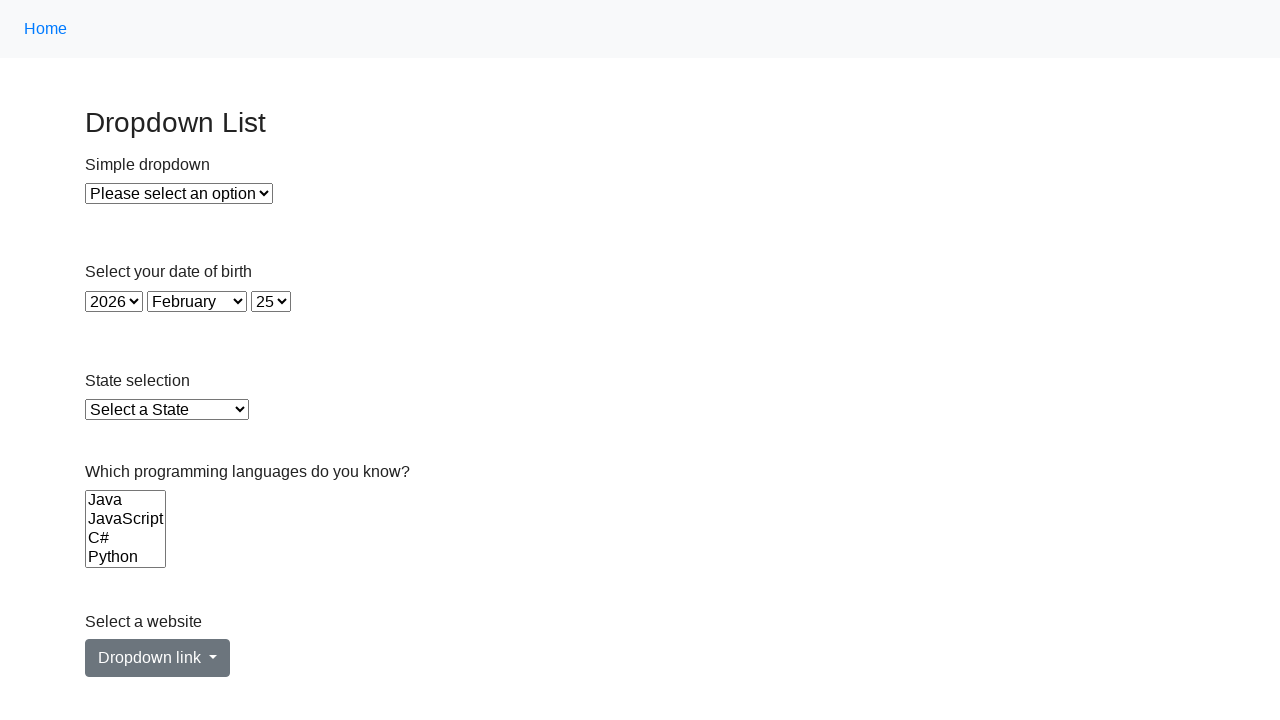

Selected 'Option 1' from simple dropdown using label on select#dropdown
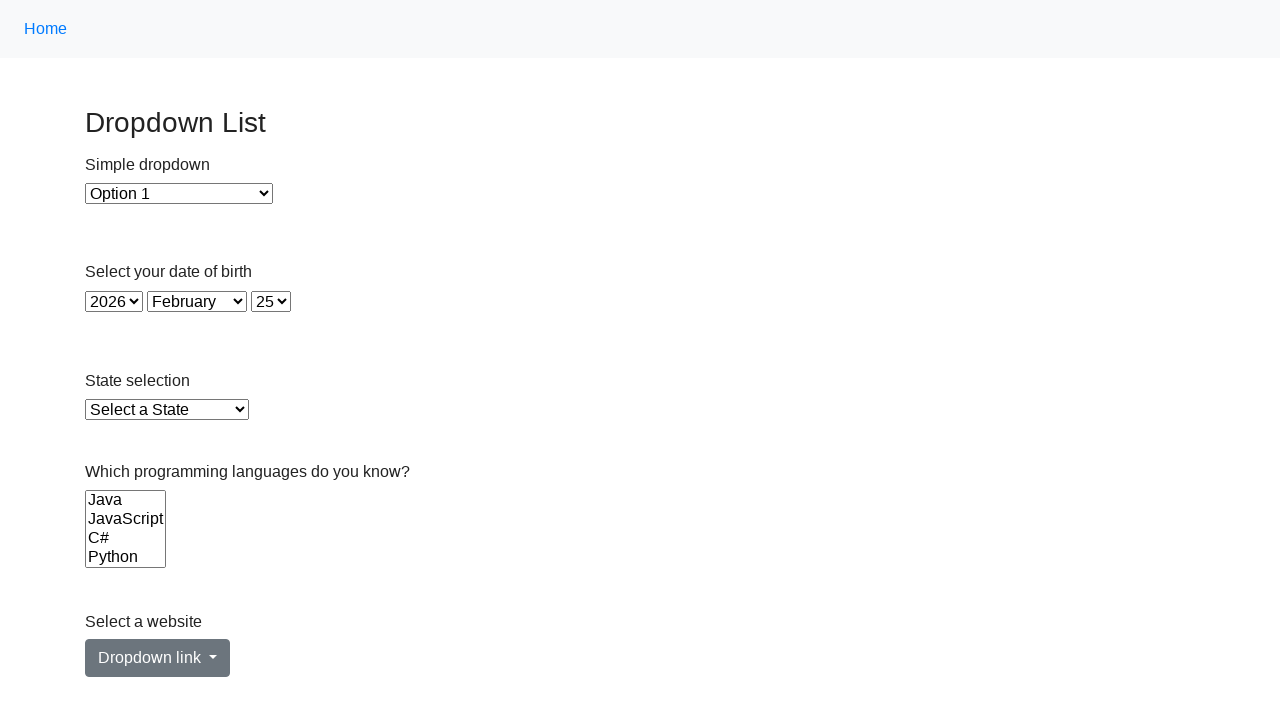

Retrieved newly selected option text after selection
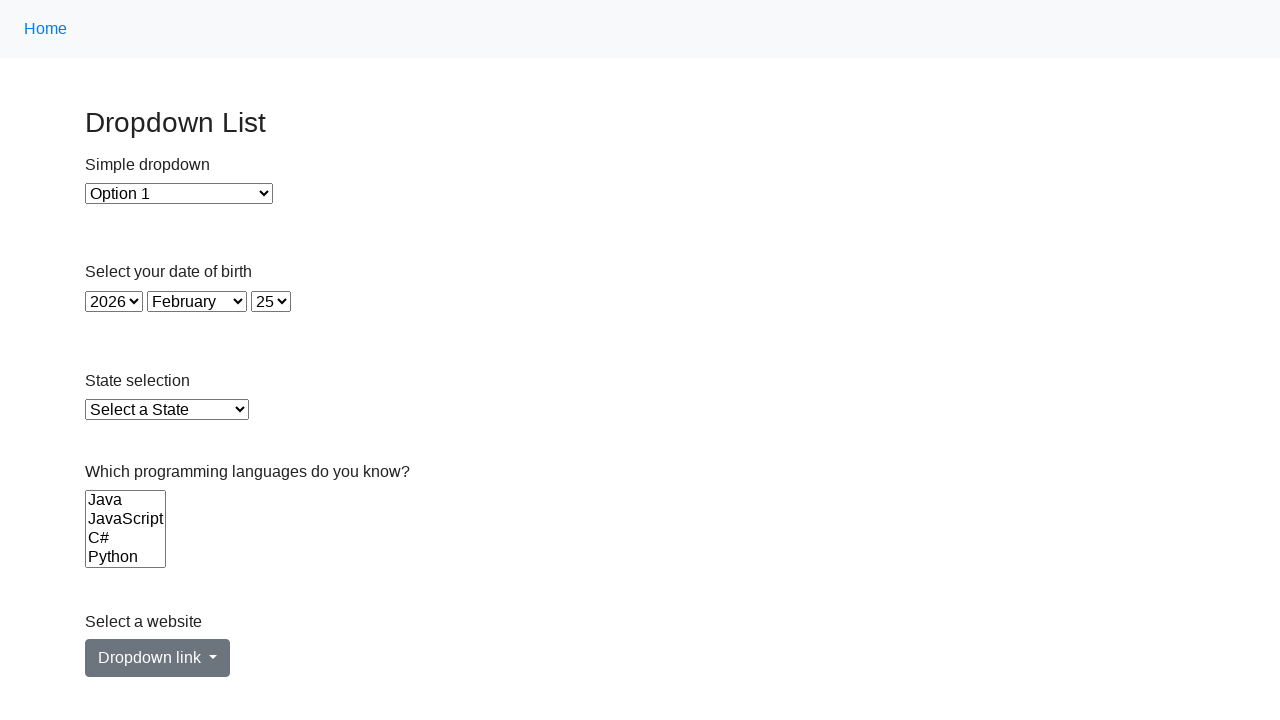

Selected state option by index 1 (Alabama) on select#state
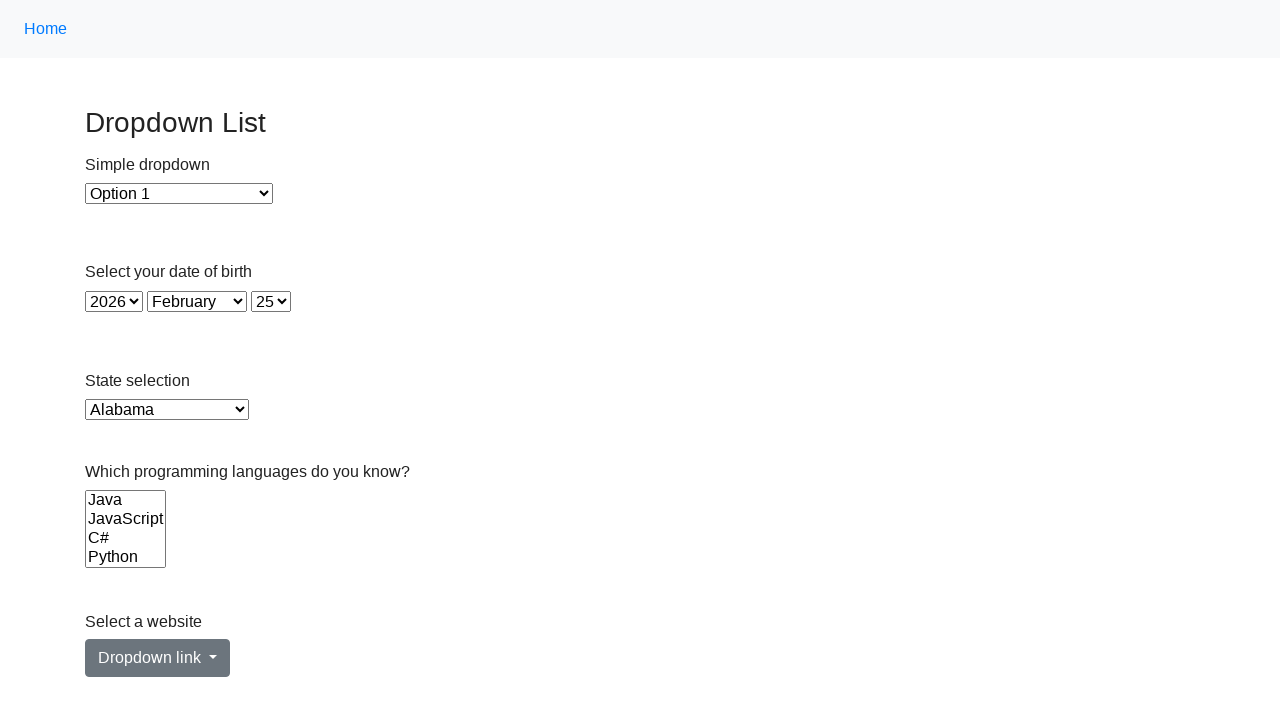

Waited 2000ms before next selection
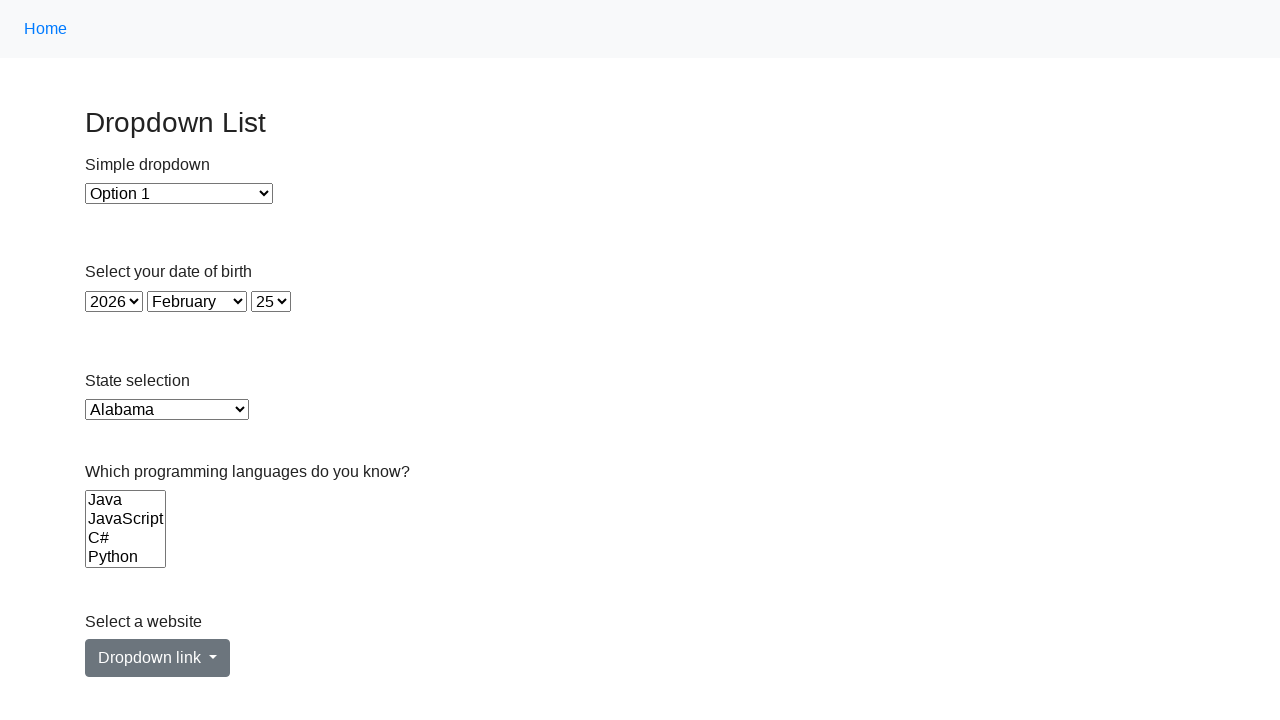

Selected 'Alaska' from state dropdown using visible text on select#state
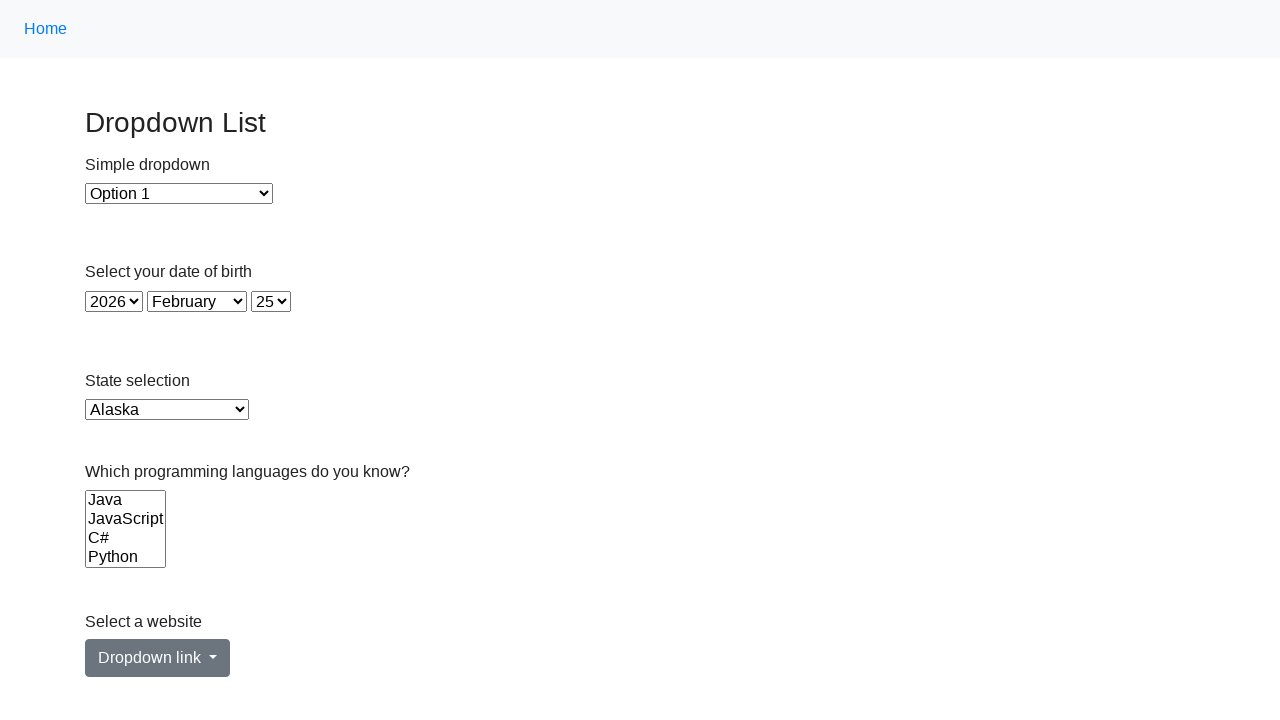

Waited 2000ms before next selection
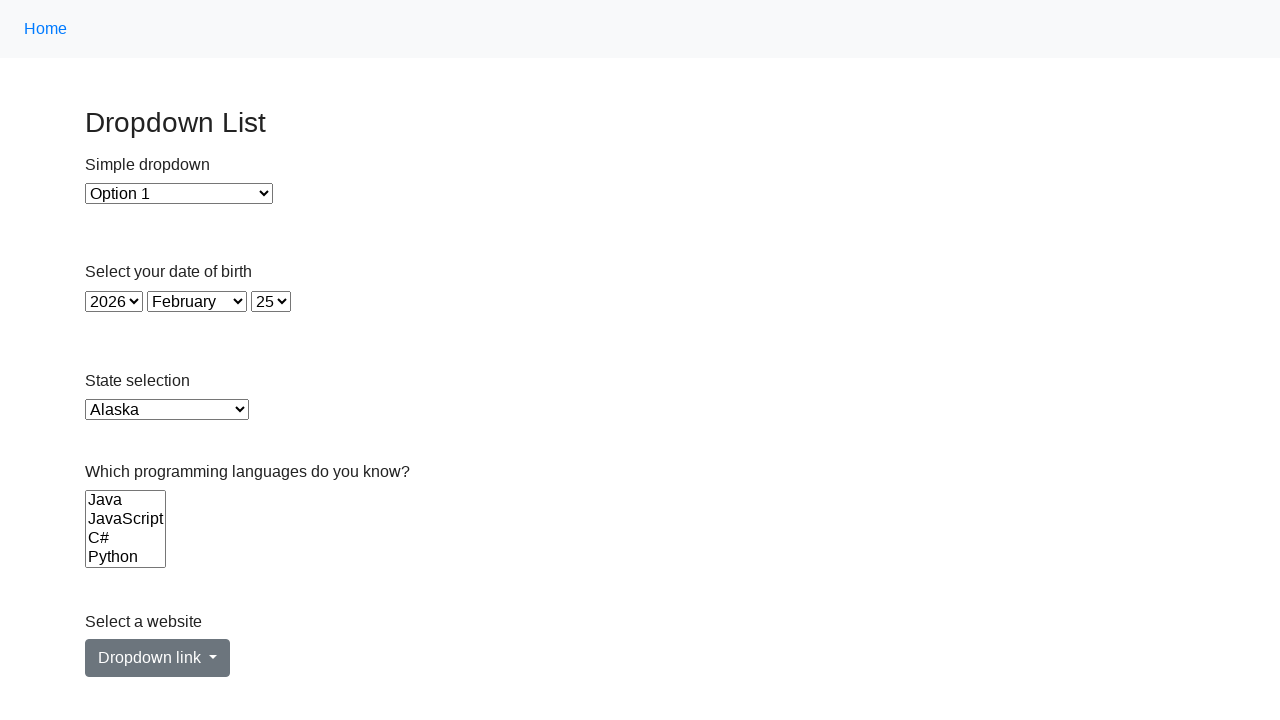

Selected Arizona from state dropdown using value 'AZ' on select#state
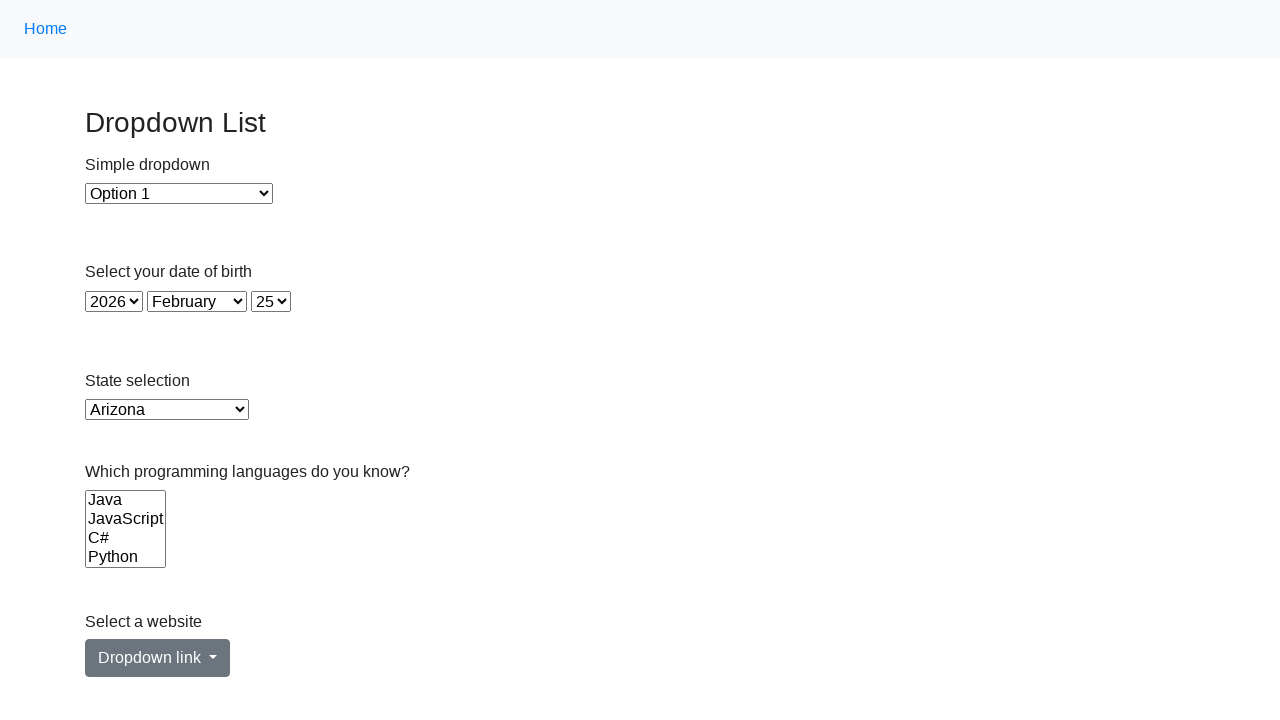

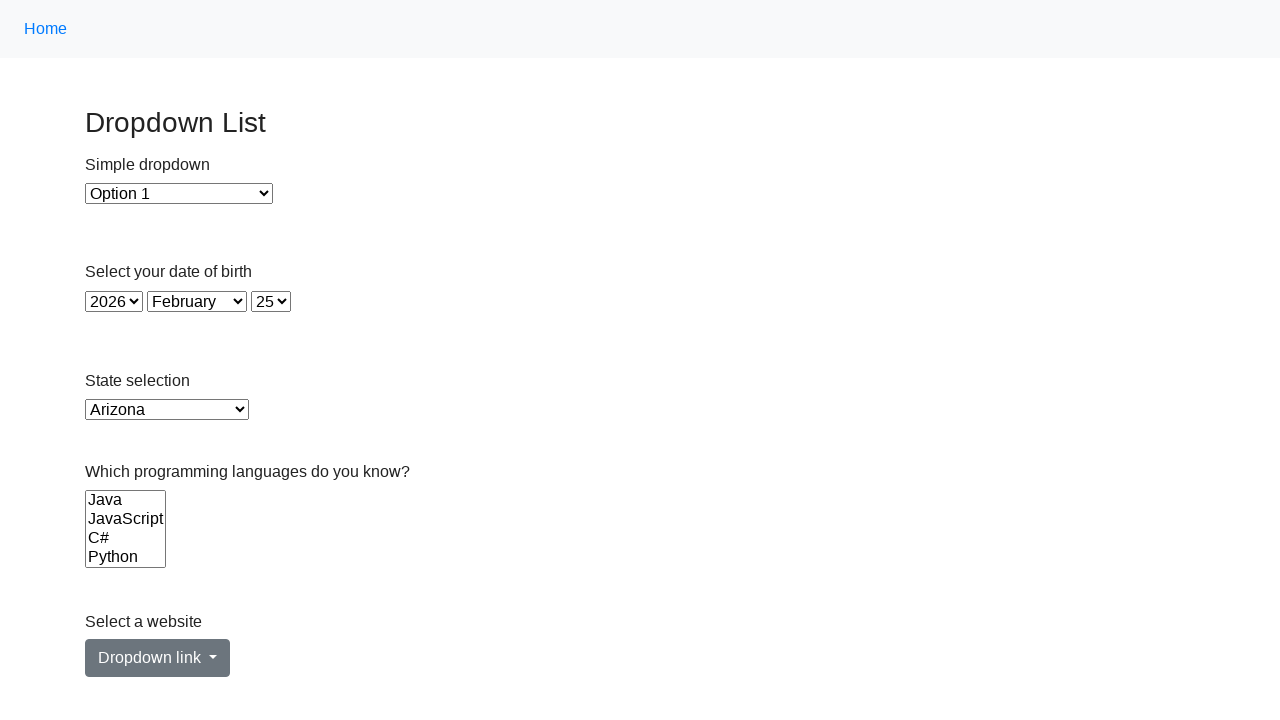